Tests right-click context menu functionality by performing a context click on a button, selecting an option from the menu, and handling the resulting alert

Starting URL: https://swisnl.github.io/jQuery-contextMenu/demo.html

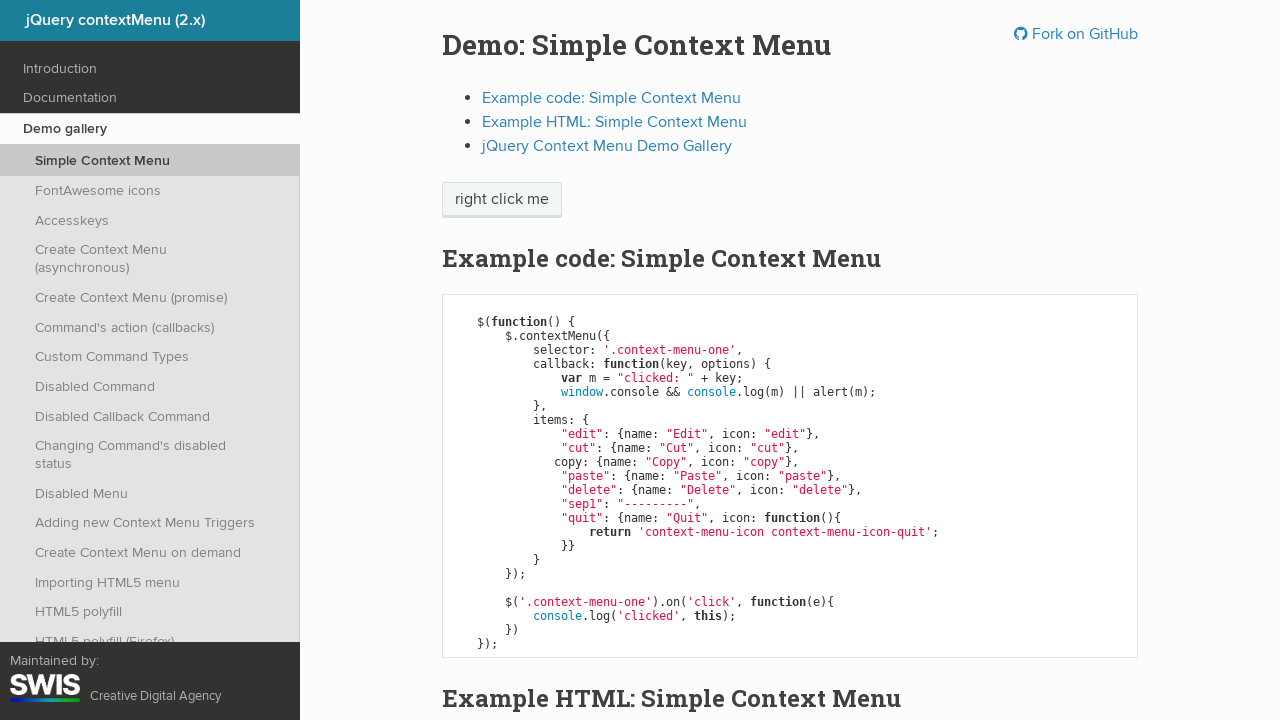

Located the button element for right-click action
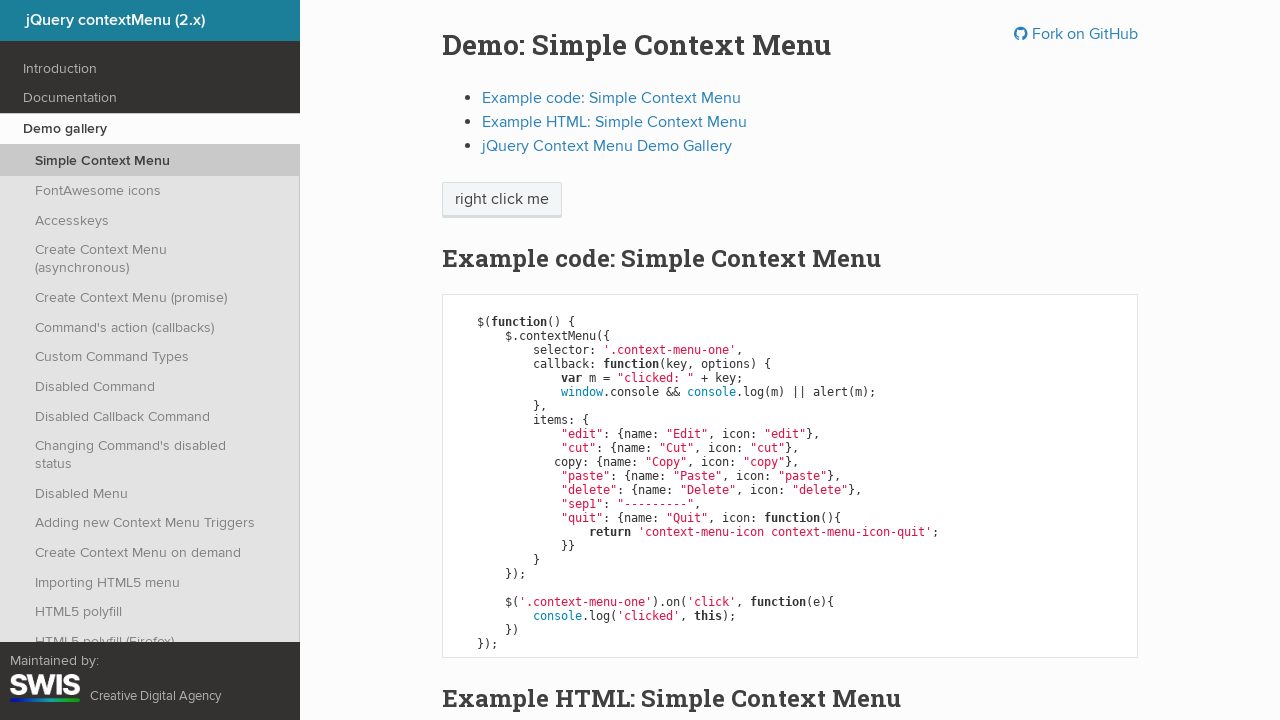

Performed right-click on the button to open context menu at (502, 200) on .context-menu-one.btn-neutral
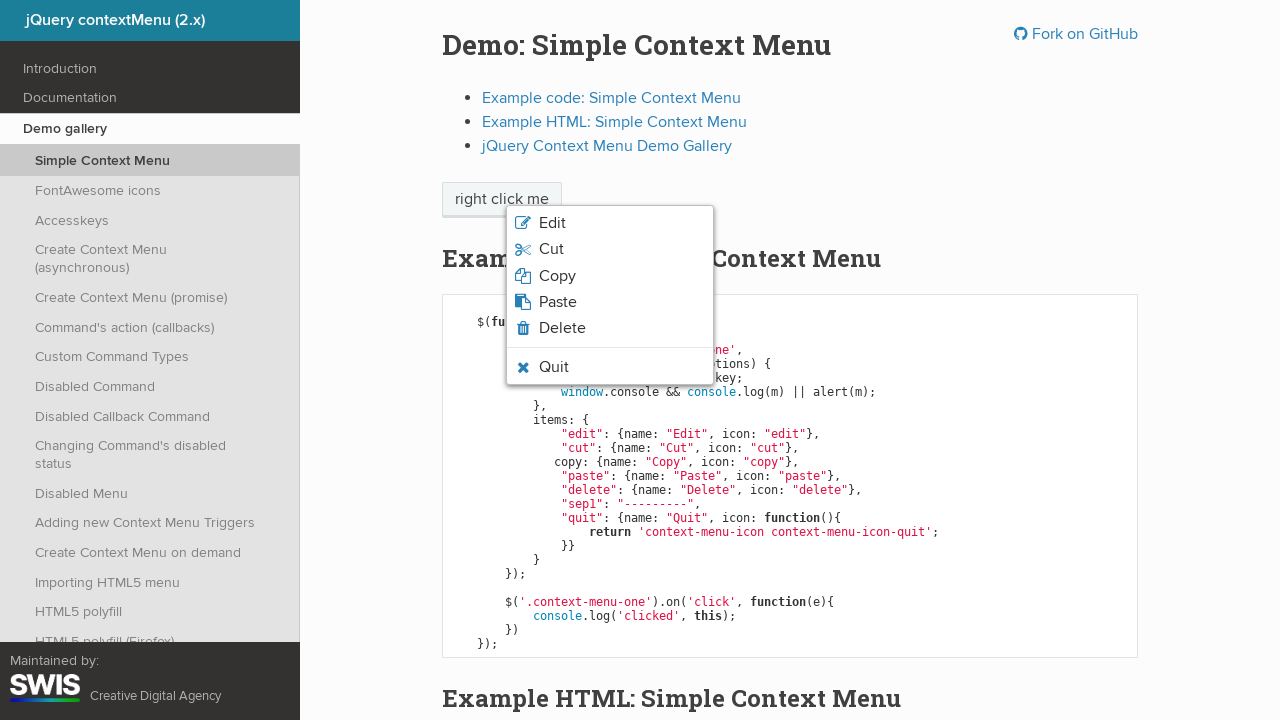

Selected 'Edit' option from the context menu at (610, 223) on ul.context-menu-list li.context-menu-icon-edit
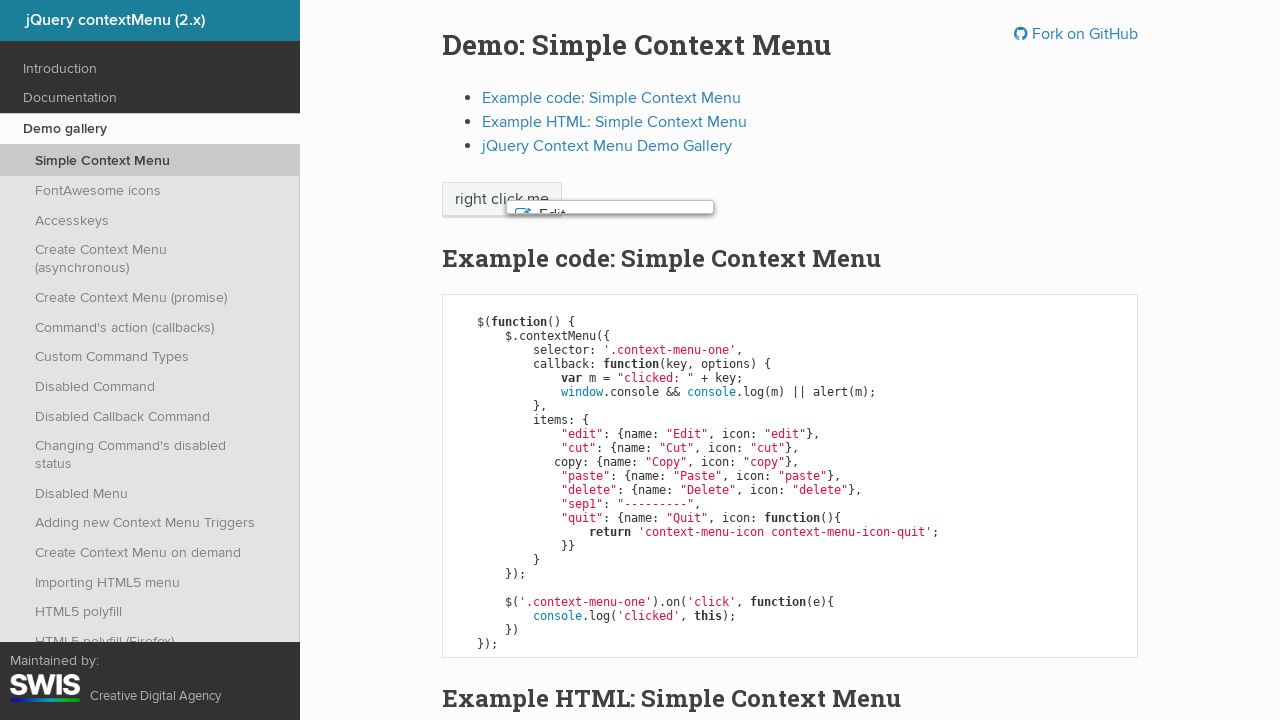

Set up alert dialog handler to accept dialogs
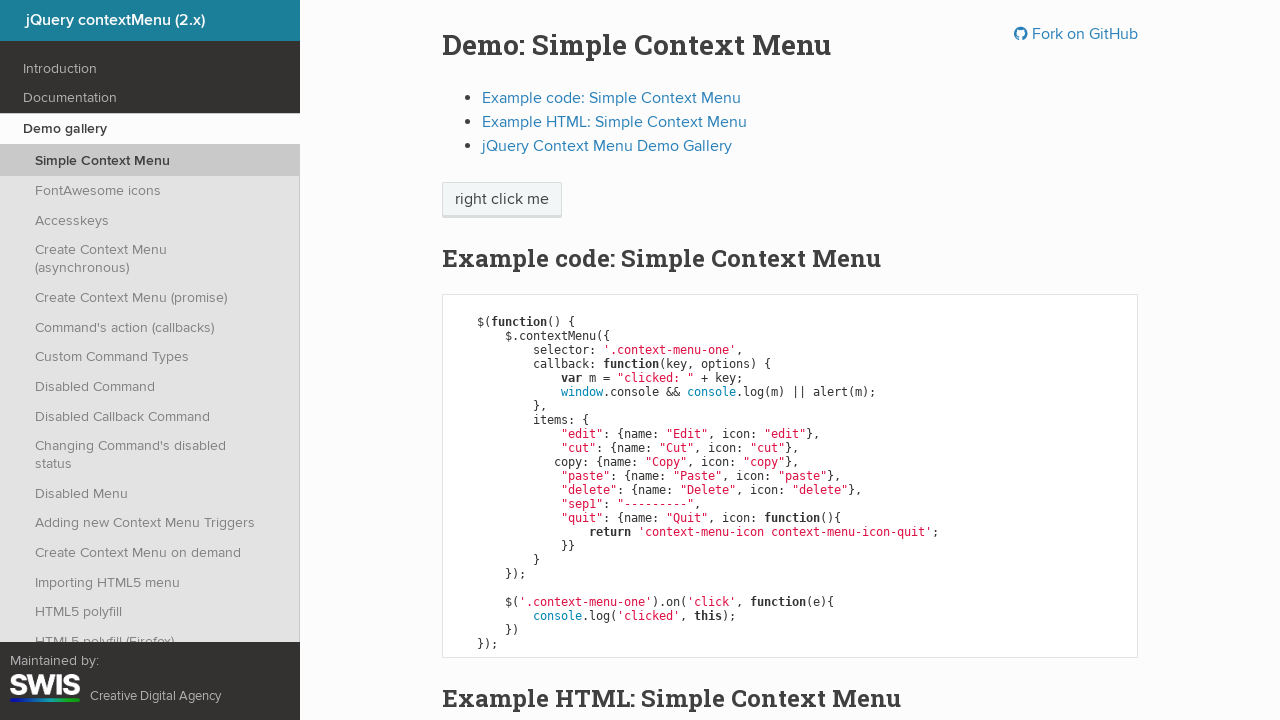

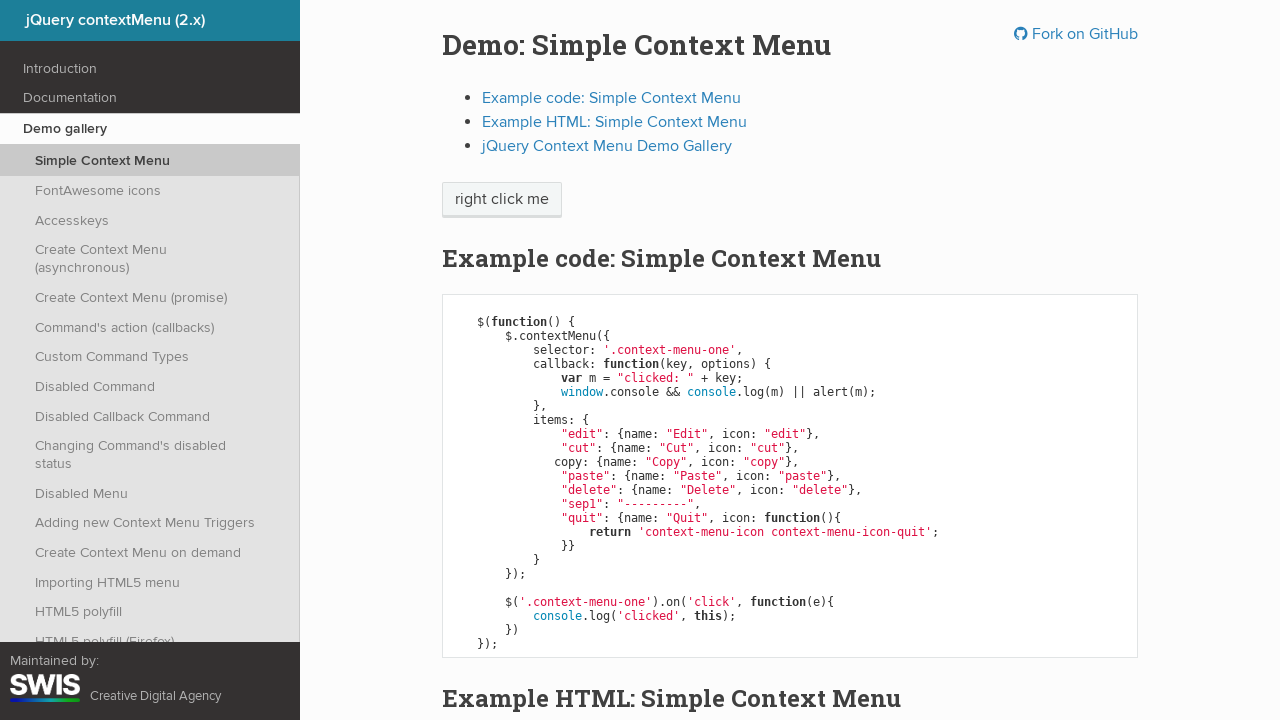